Navigates to the Cleartrip travel booking website and verifies the page loads successfully.

Starting URL: https://www.cleartrip.com/

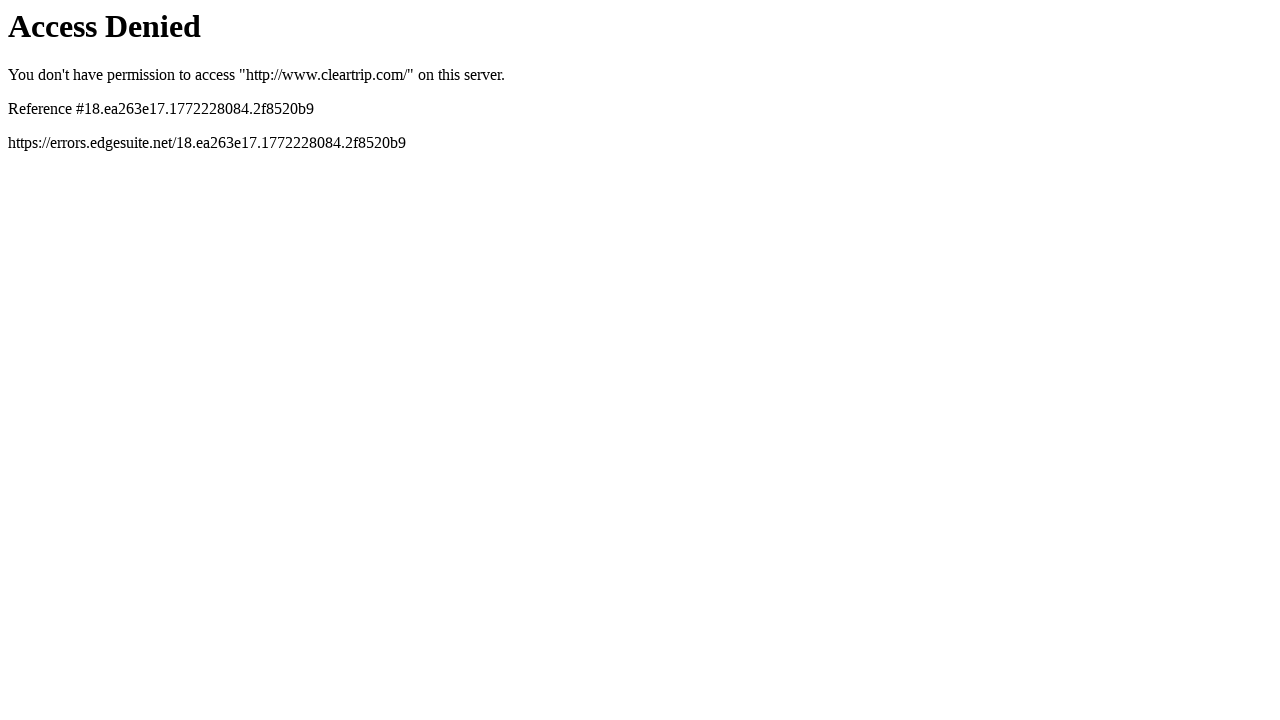

Navigated to Cleartrip travel booking website
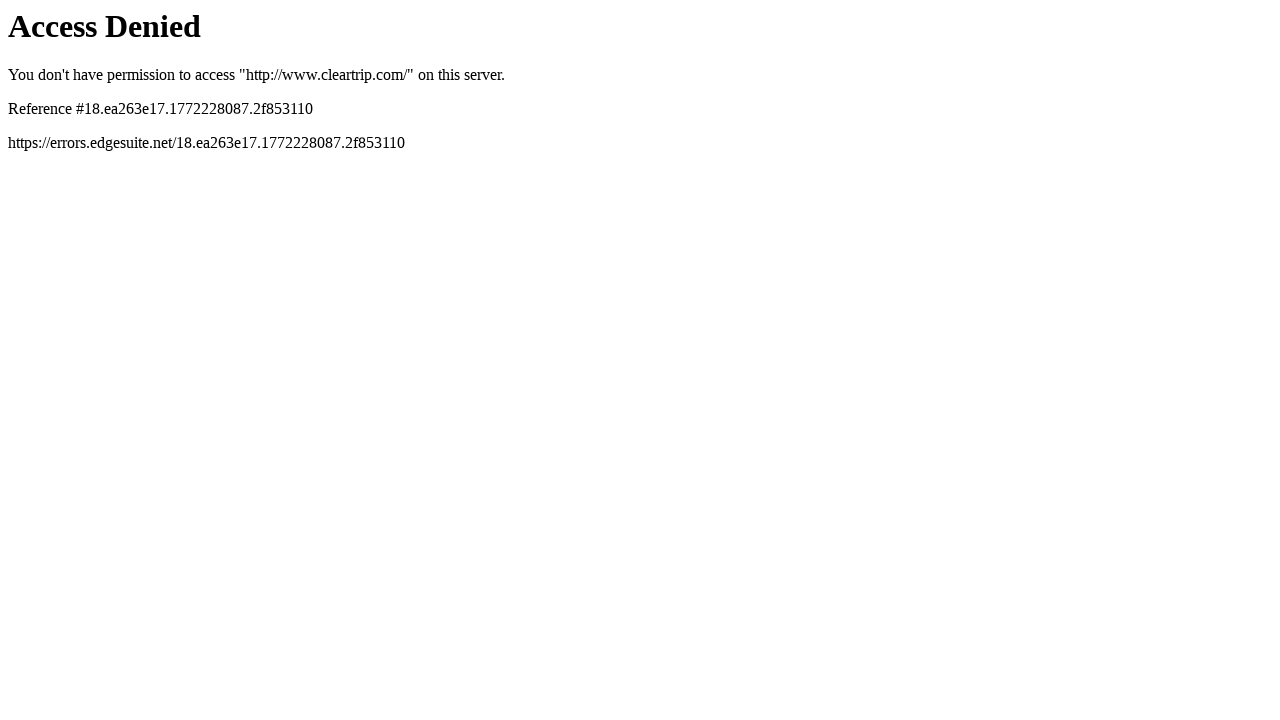

Page DOM content loaded
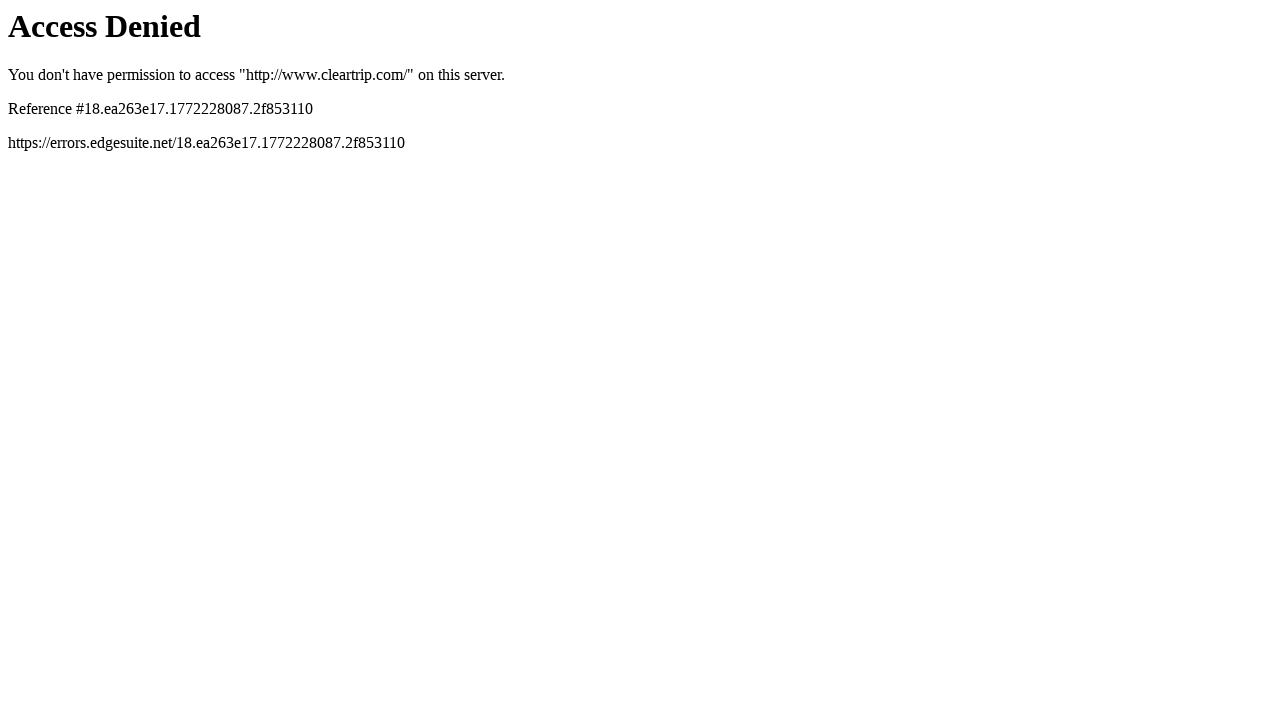

Body element is visible, page has loaded successfully
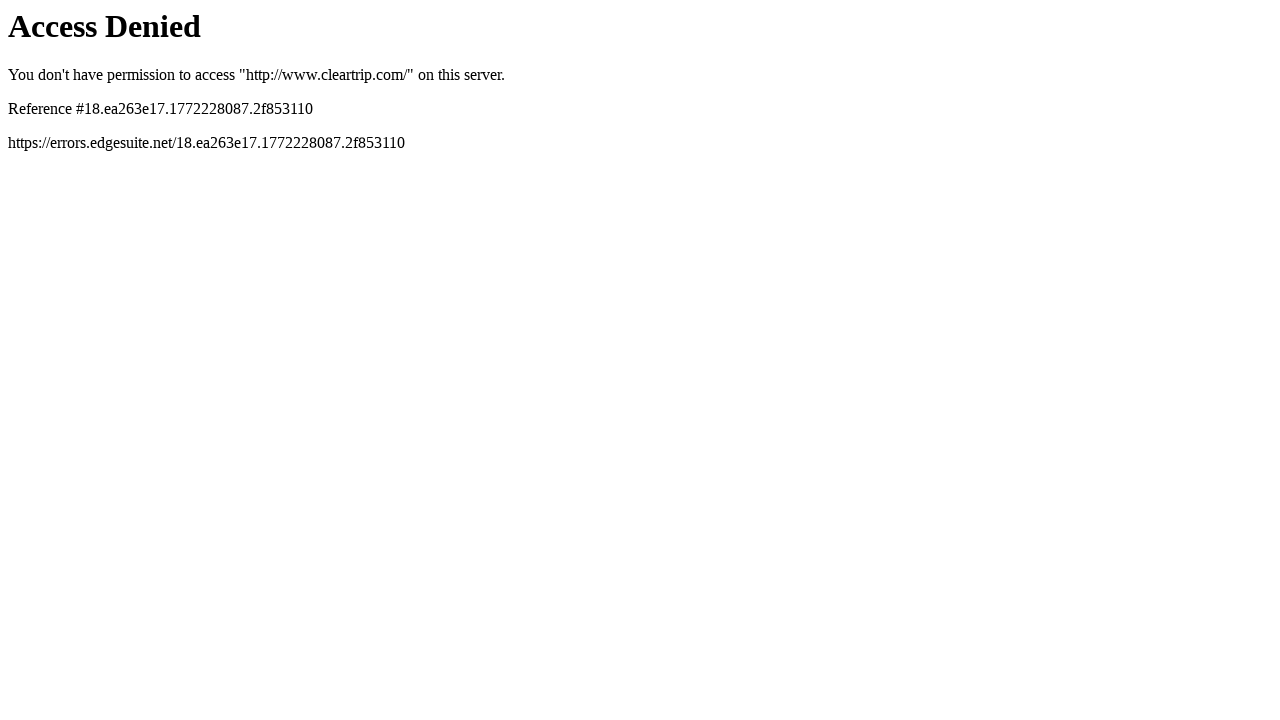

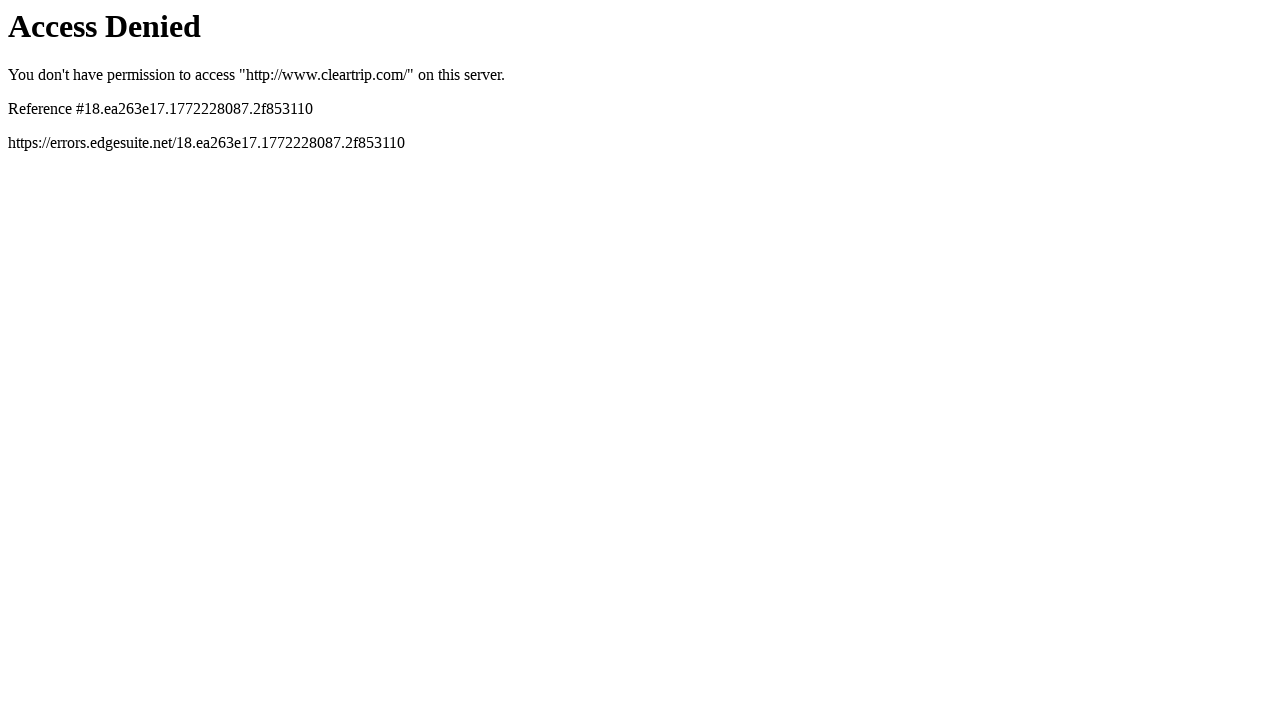